Tests double-click and context-click (right-click) actions on a button element within an iframe on the jQuery UI button demo page.

Starting URL: https://jqueryui.com/button/

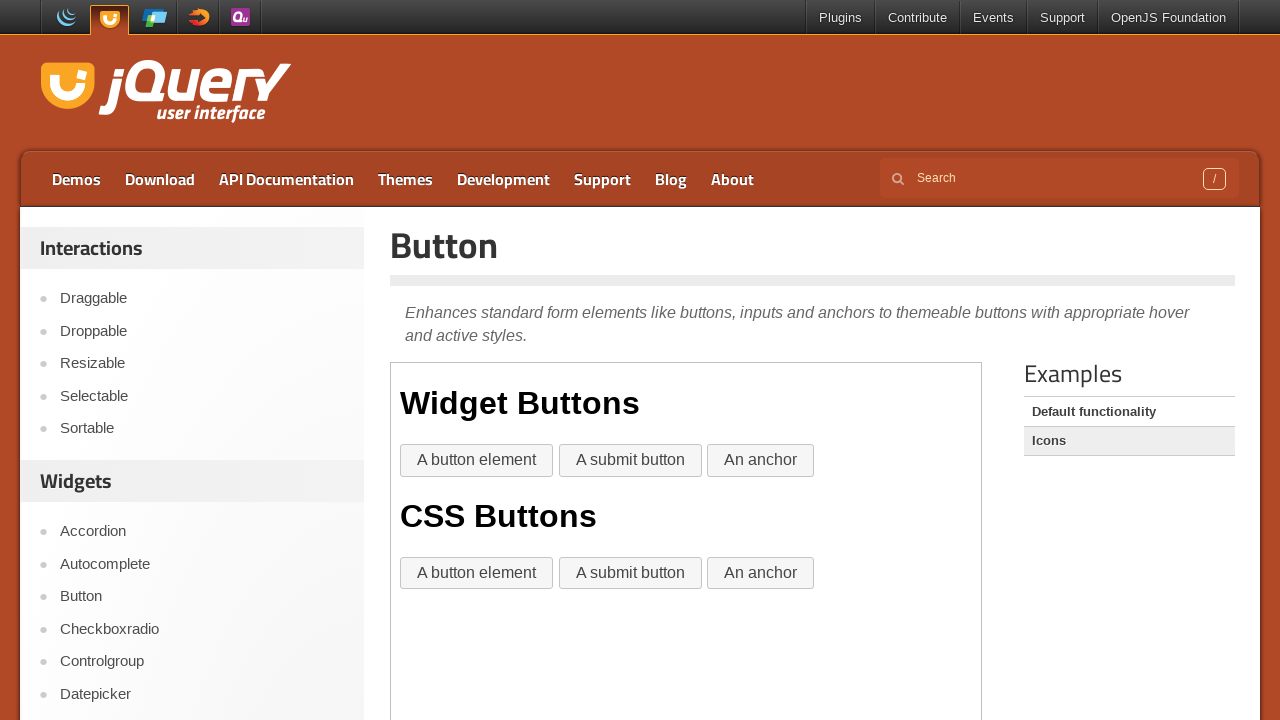

Located the demo-frame iframe
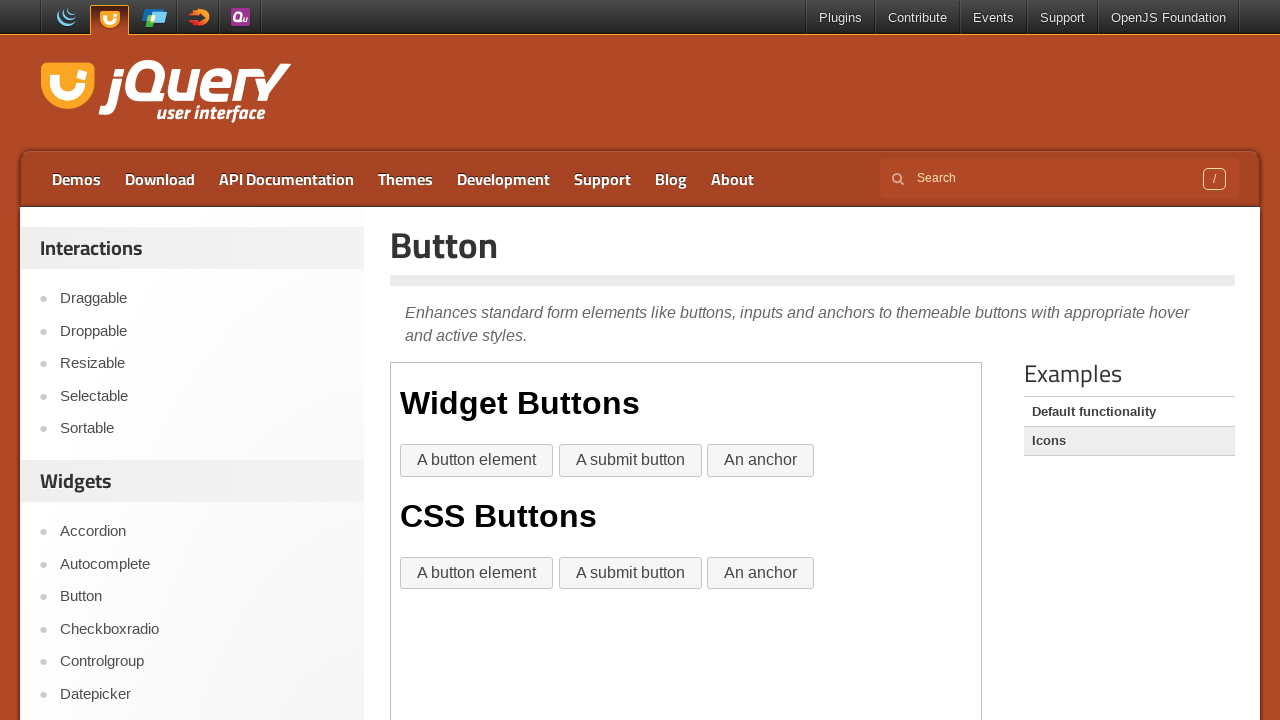

Located the anchor element within the iframe
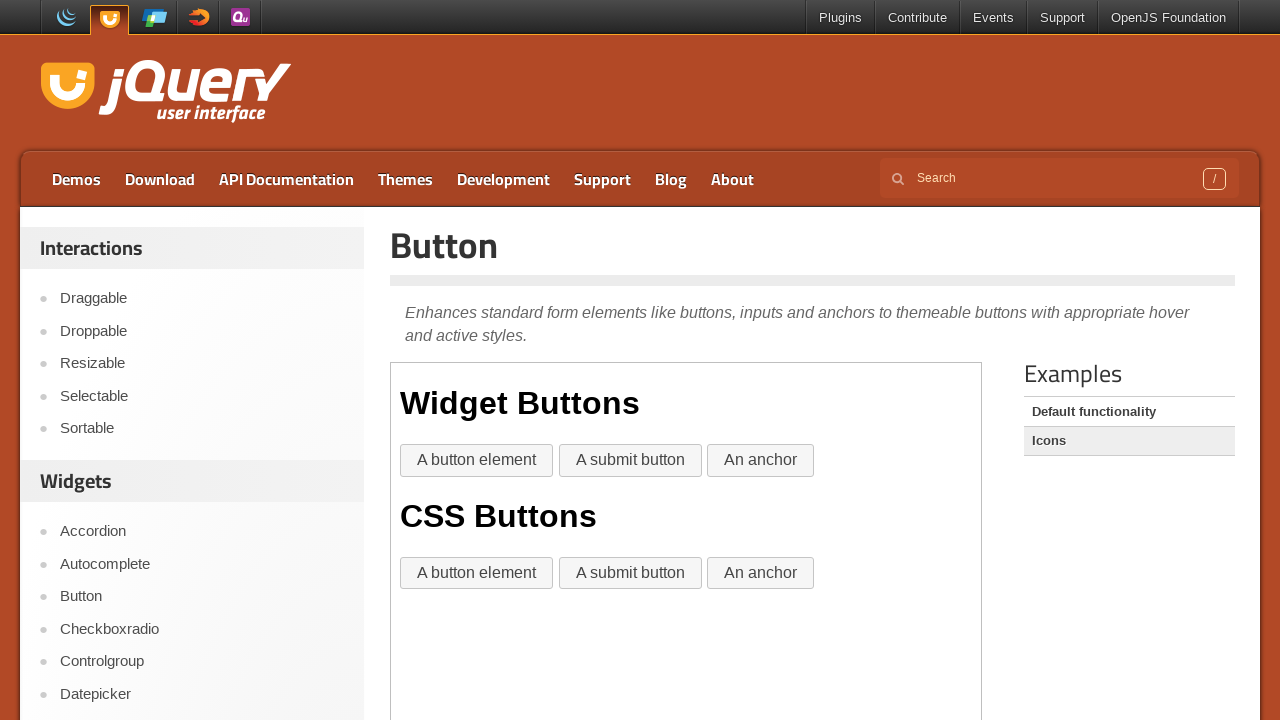

Anchor element became visible
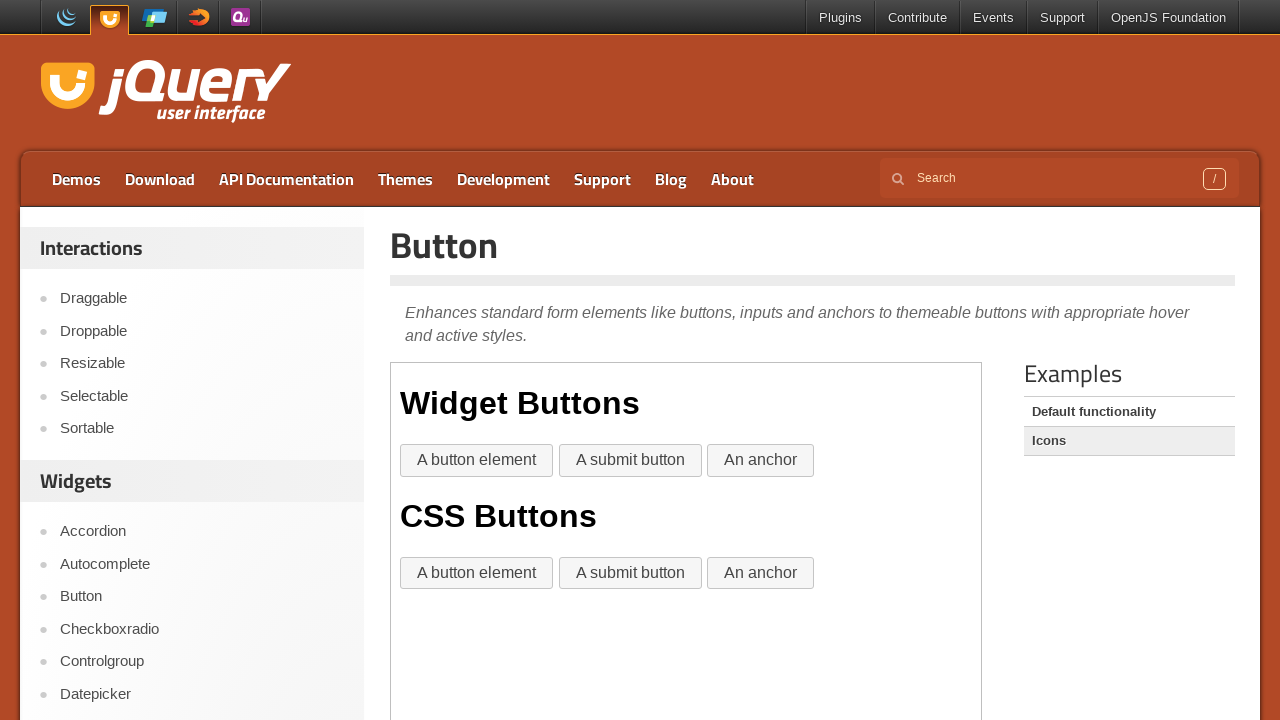

Double-clicked on the anchor element at (761, 461) on .demo-frame >> internal:control=enter-frame >> xpath=//div[@class='widget']//a[t
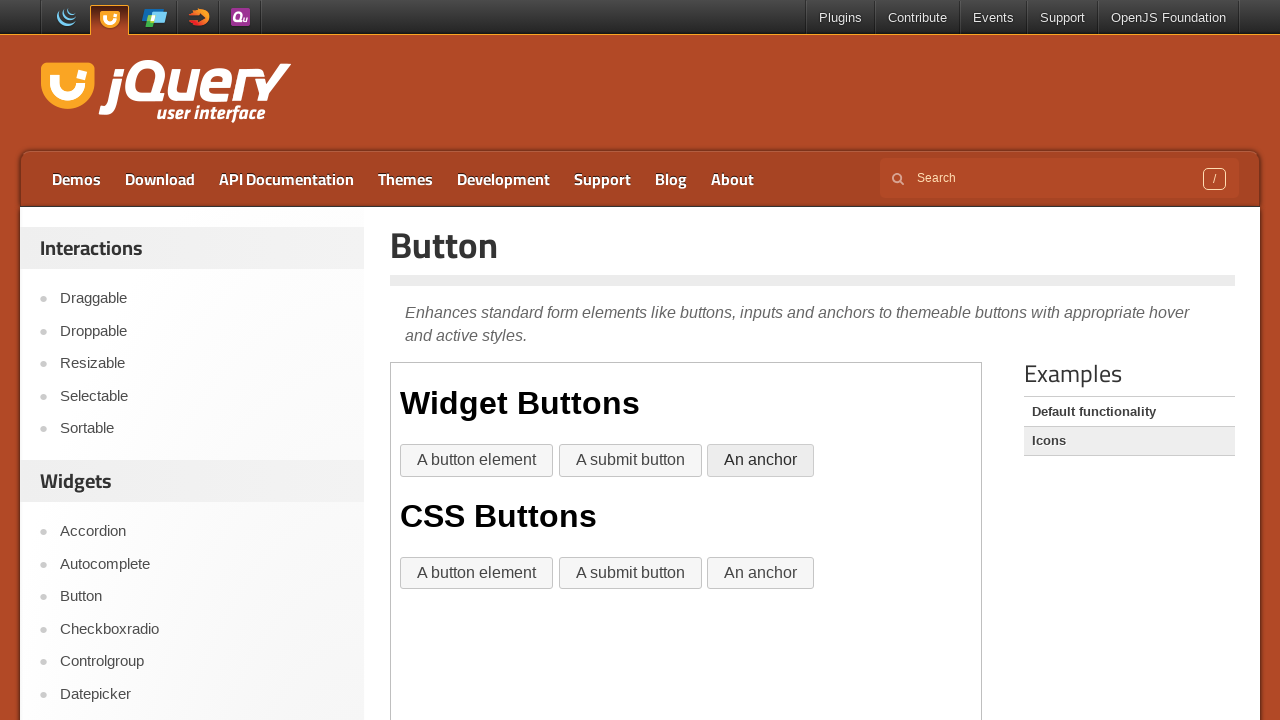

Right-clicked (context-clicked) on the anchor element at (761, 461) on .demo-frame >> internal:control=enter-frame >> xpath=//div[@class='widget']//a[t
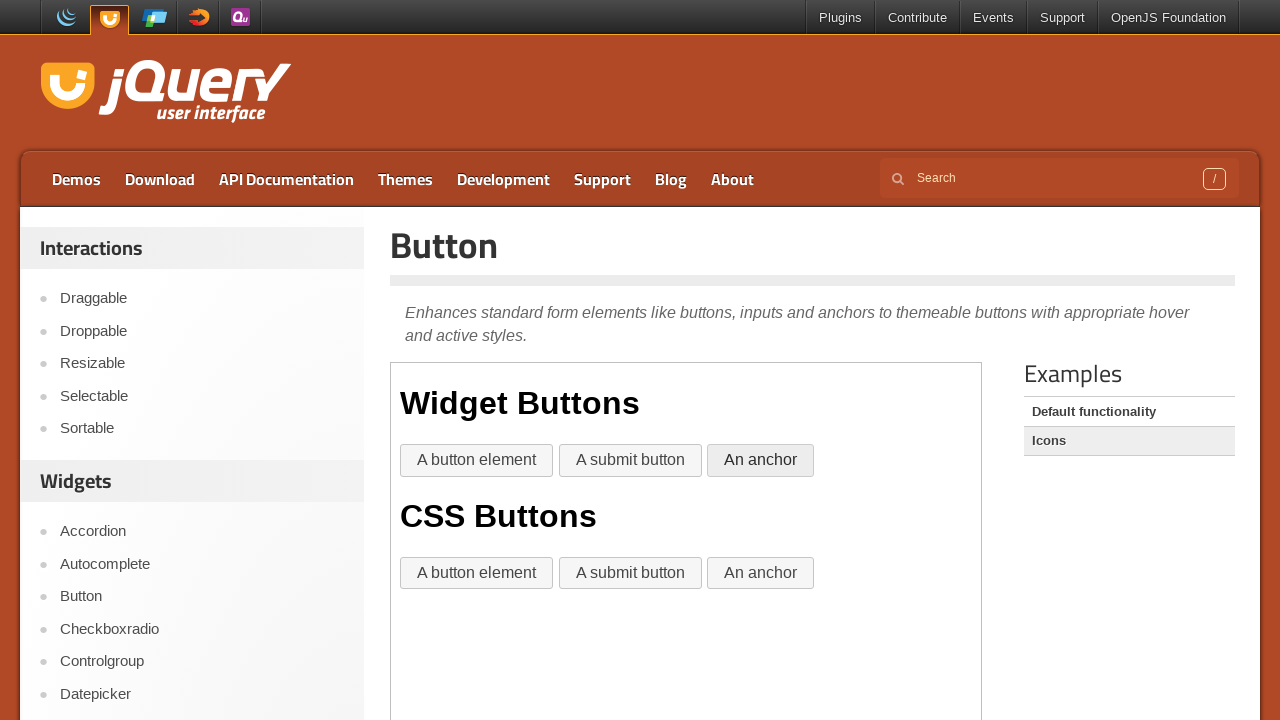

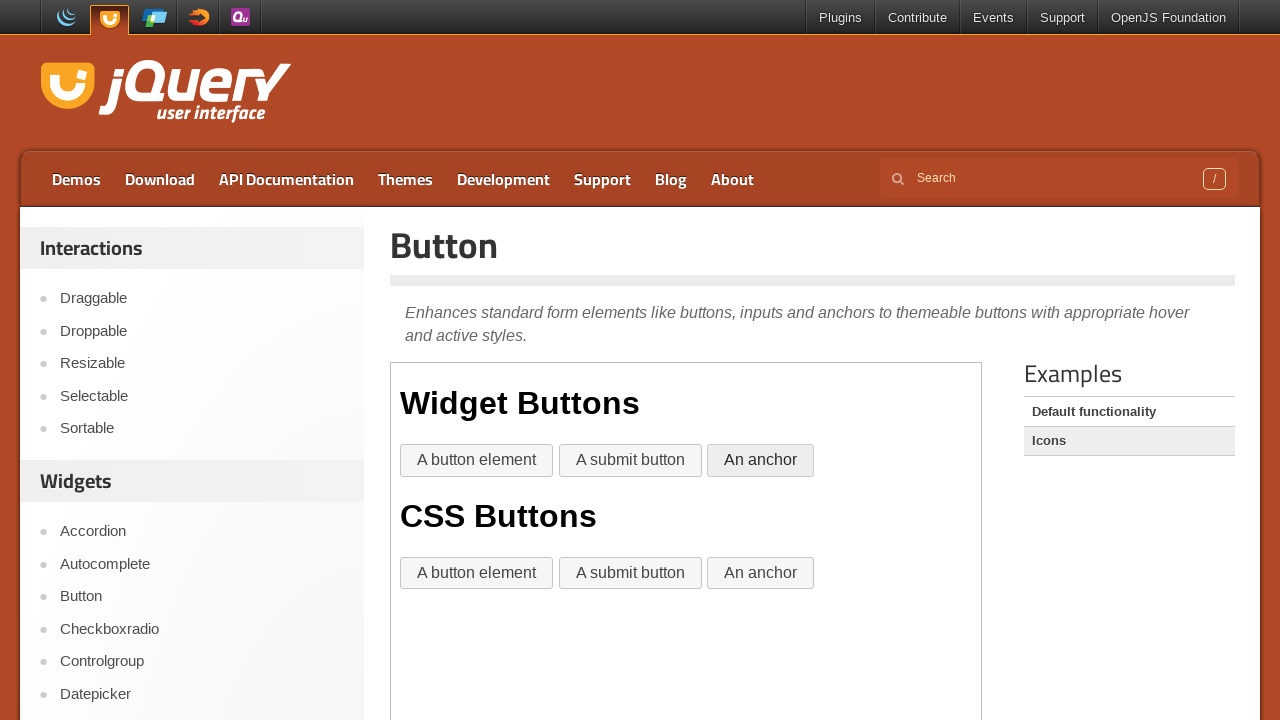